Tests drag and drop functionality on jQuery UI demo page by dragging an element and dropping it onto a target droppable area within an iframe

Starting URL: https://jqueryui.com/droppable/

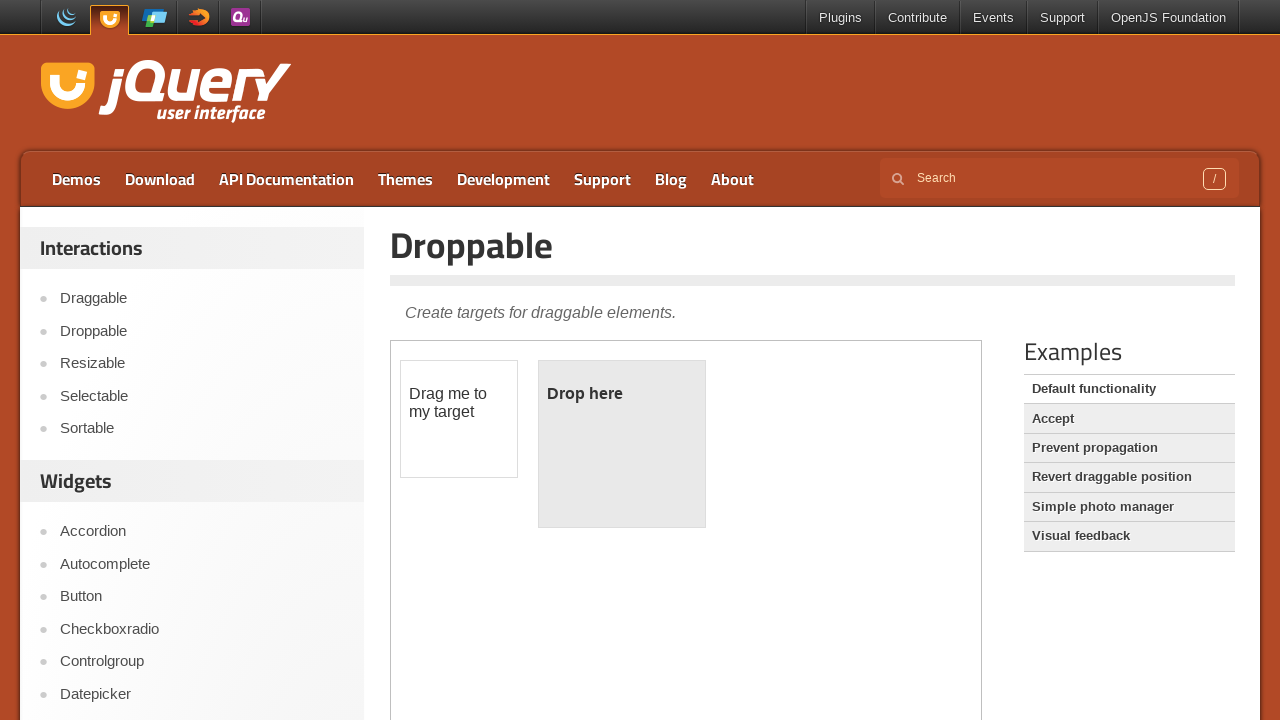

Located the demo iframe containing drag and drop elements
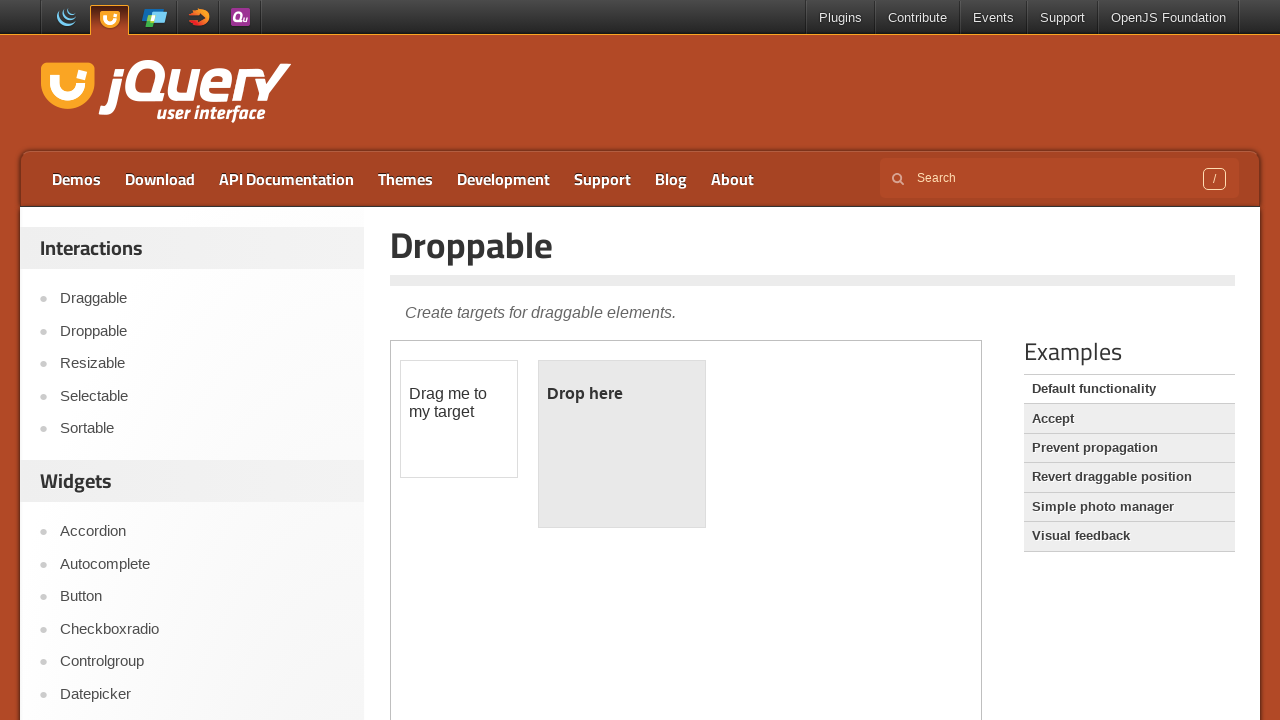

Located the draggable element with id 'draggable'
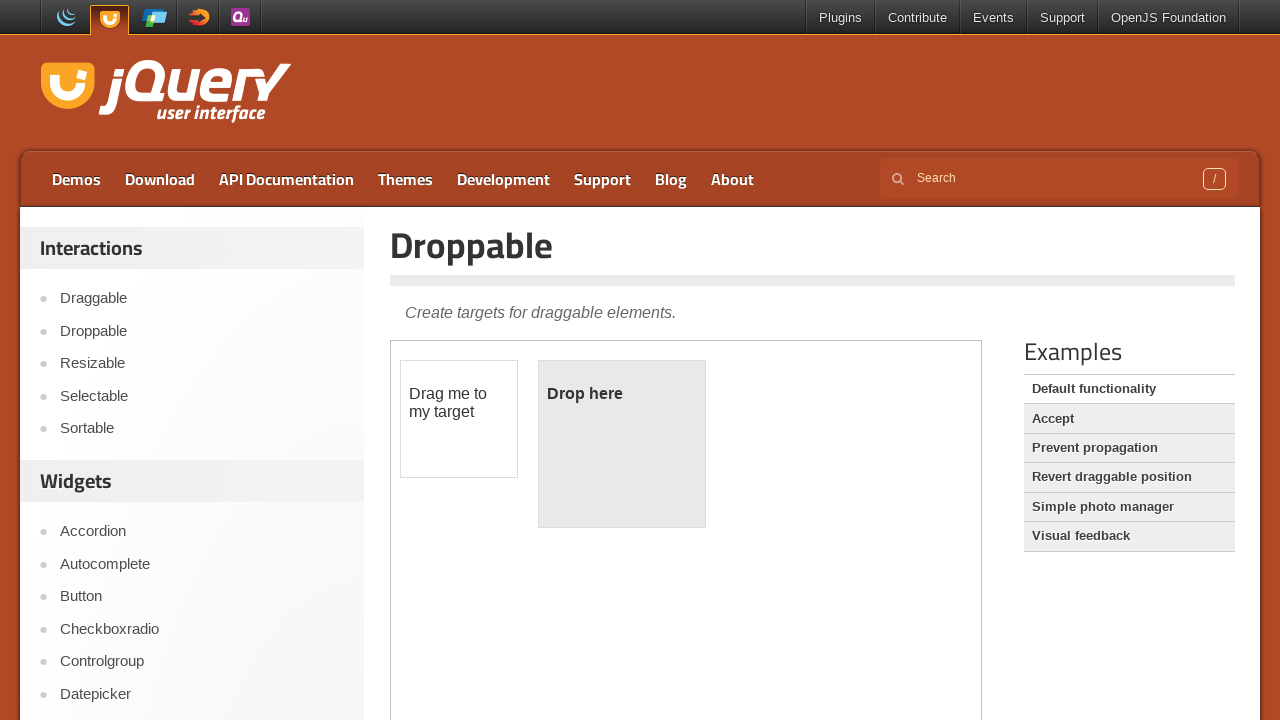

Located the droppable target element with id 'droppable'
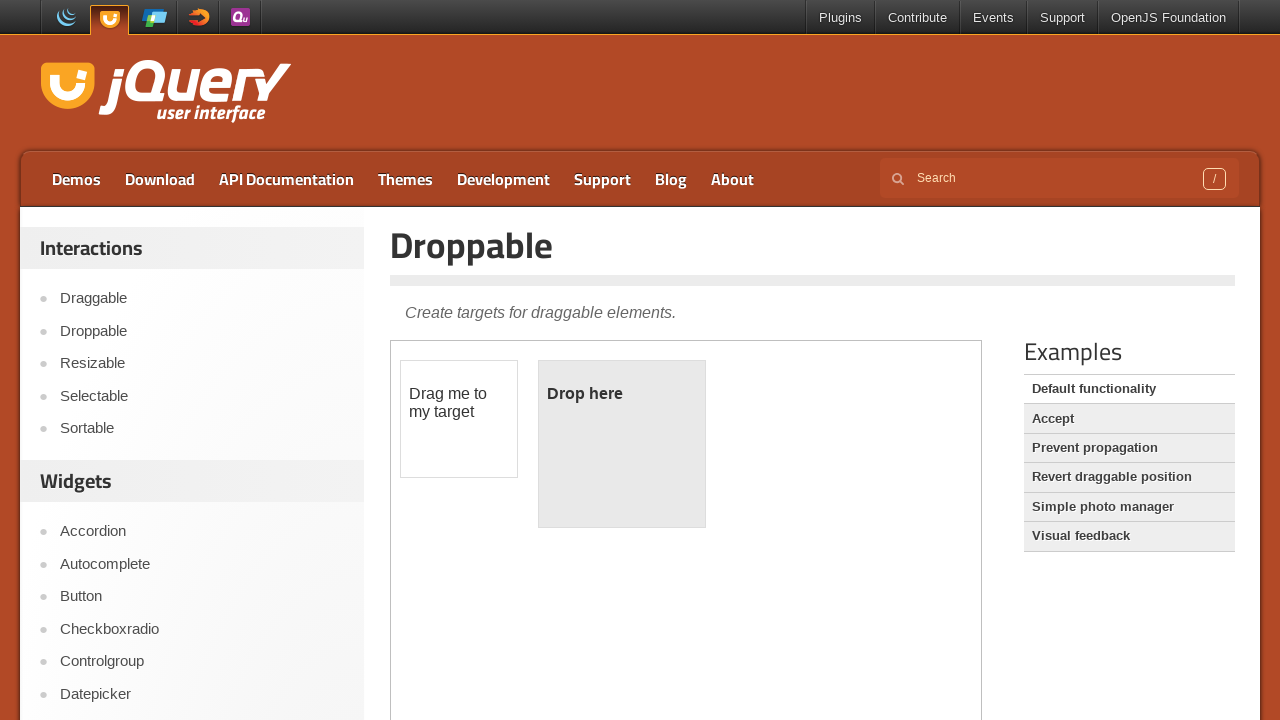

Dragged the draggable element and dropped it onto the droppable target area at (622, 444)
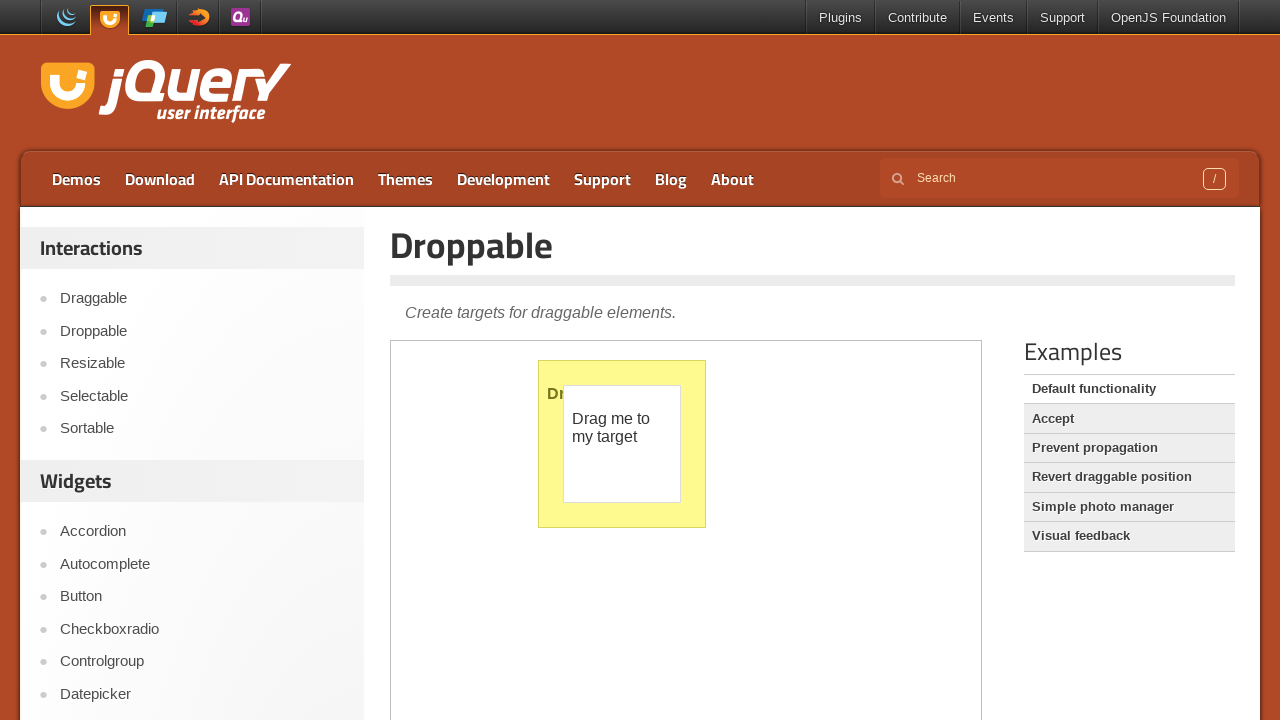

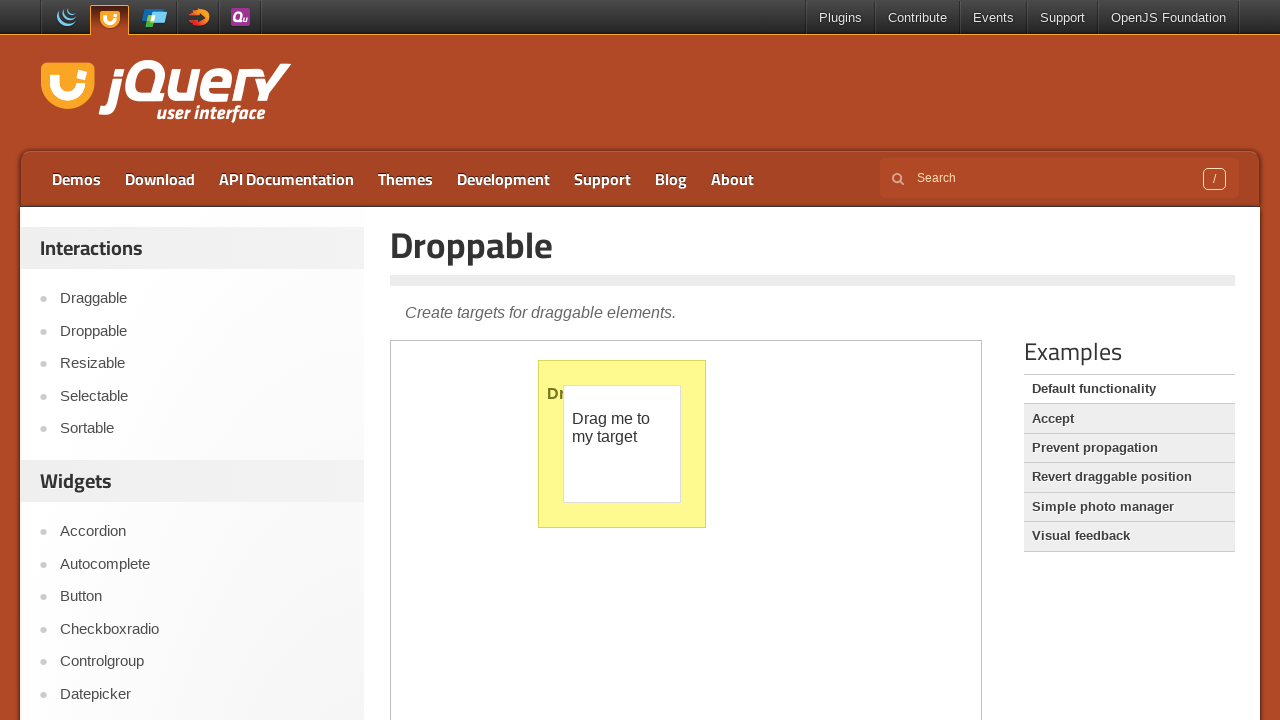